Tests window handling by navigating to a page with multiple windows, opening a new window, and switching between parent and child windows to verify content

Starting URL: https://the-internet.herokuapp.com

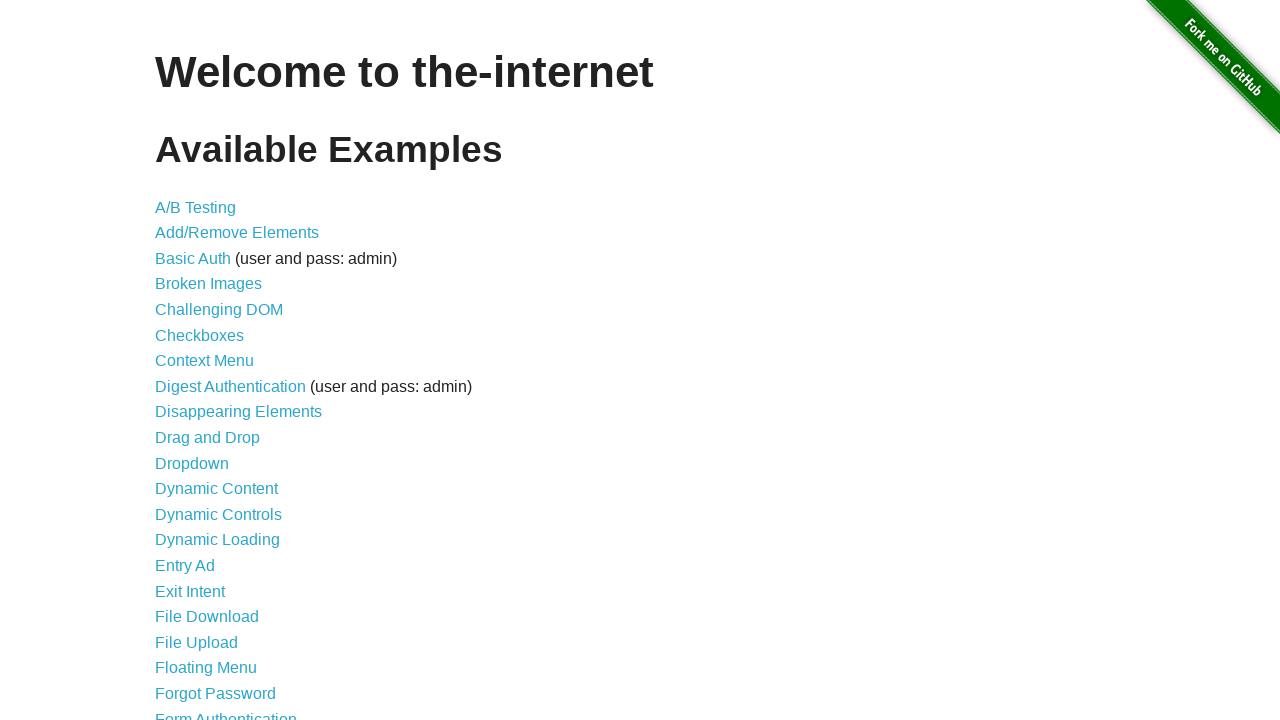

Clicked on 'Multiple Windows' link at (218, 369) on xpath=//a[text()='Multiple Windows']
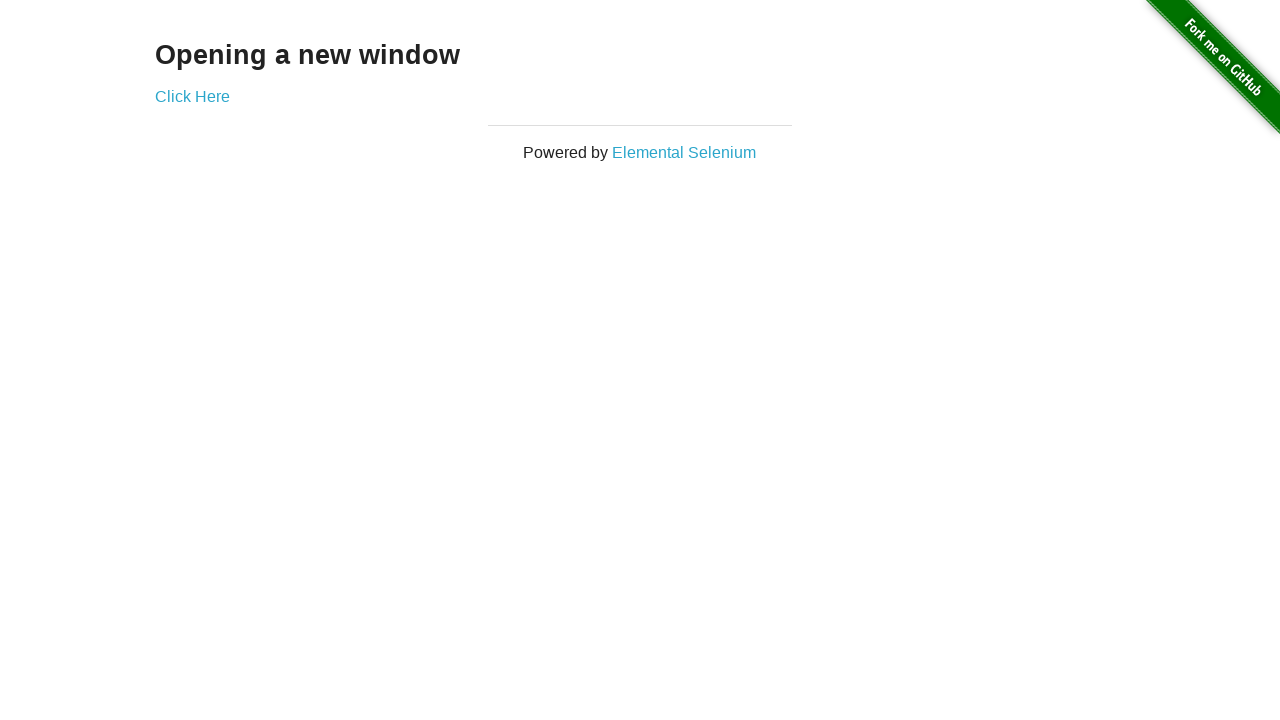

Clicked link to open new window at (192, 96) on xpath=//div[@class='example']/a
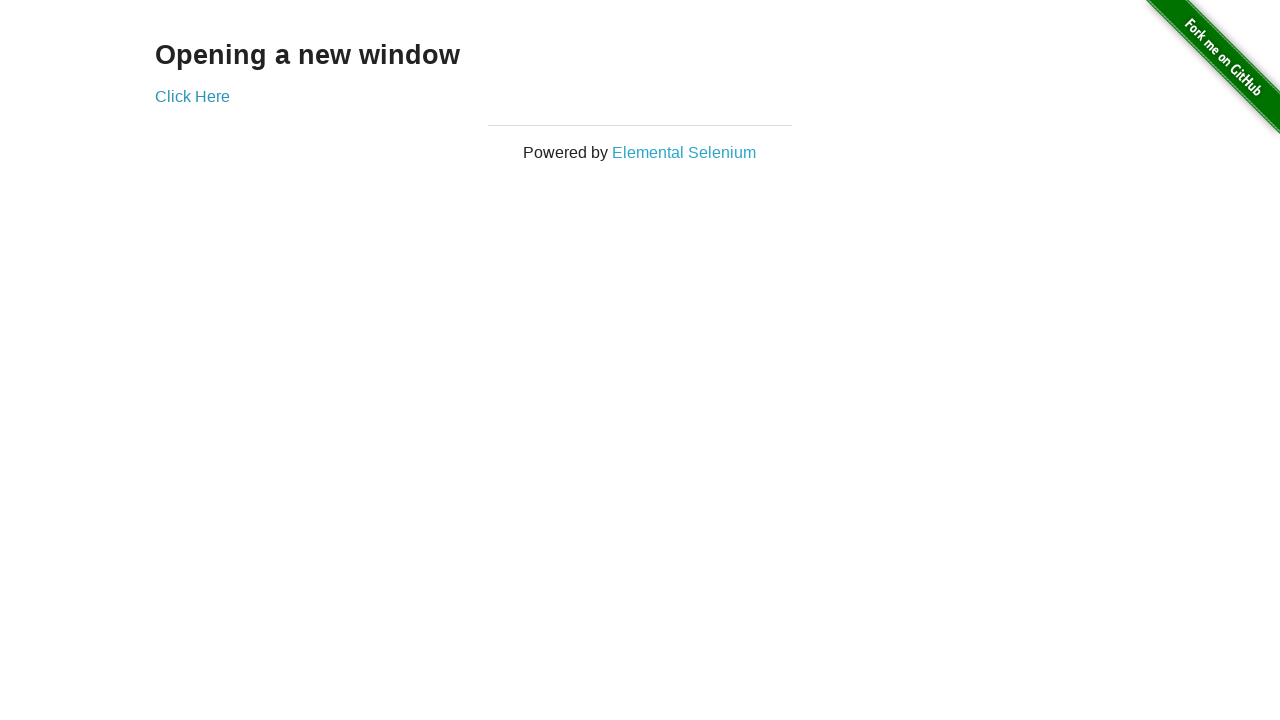

New window/tab opened and captured
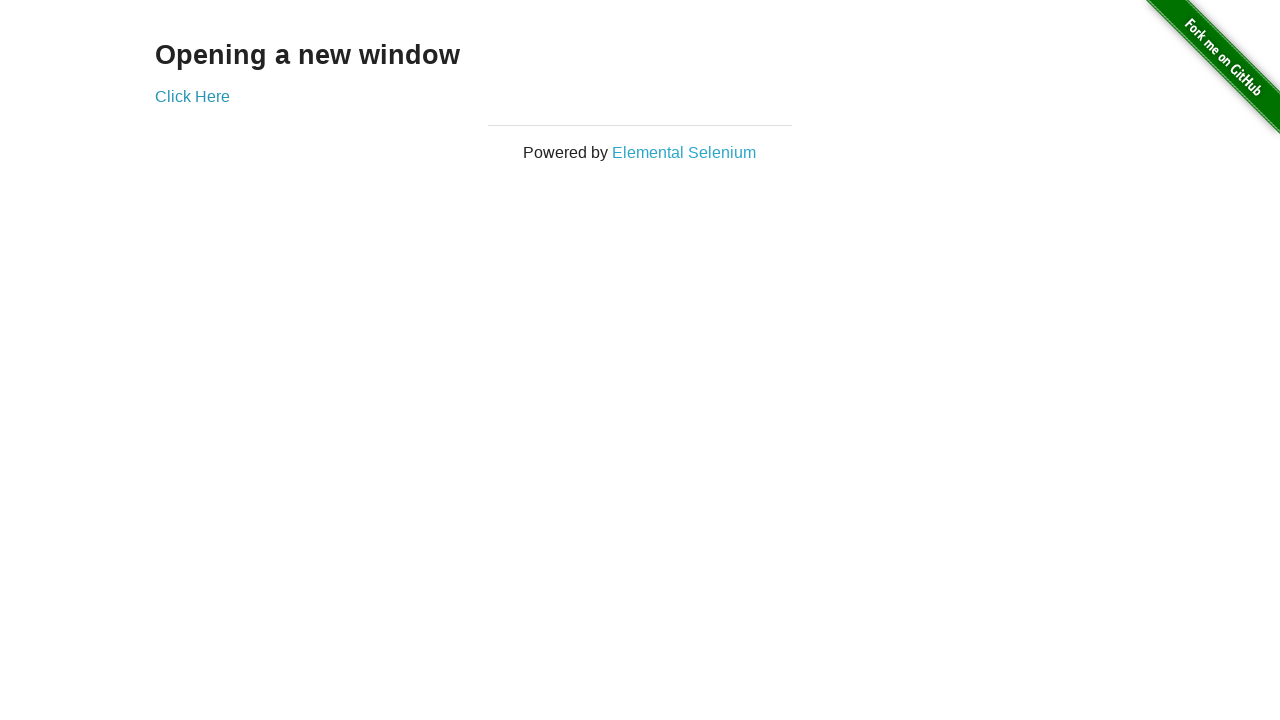

Retrieved text from child window: 'New Window'
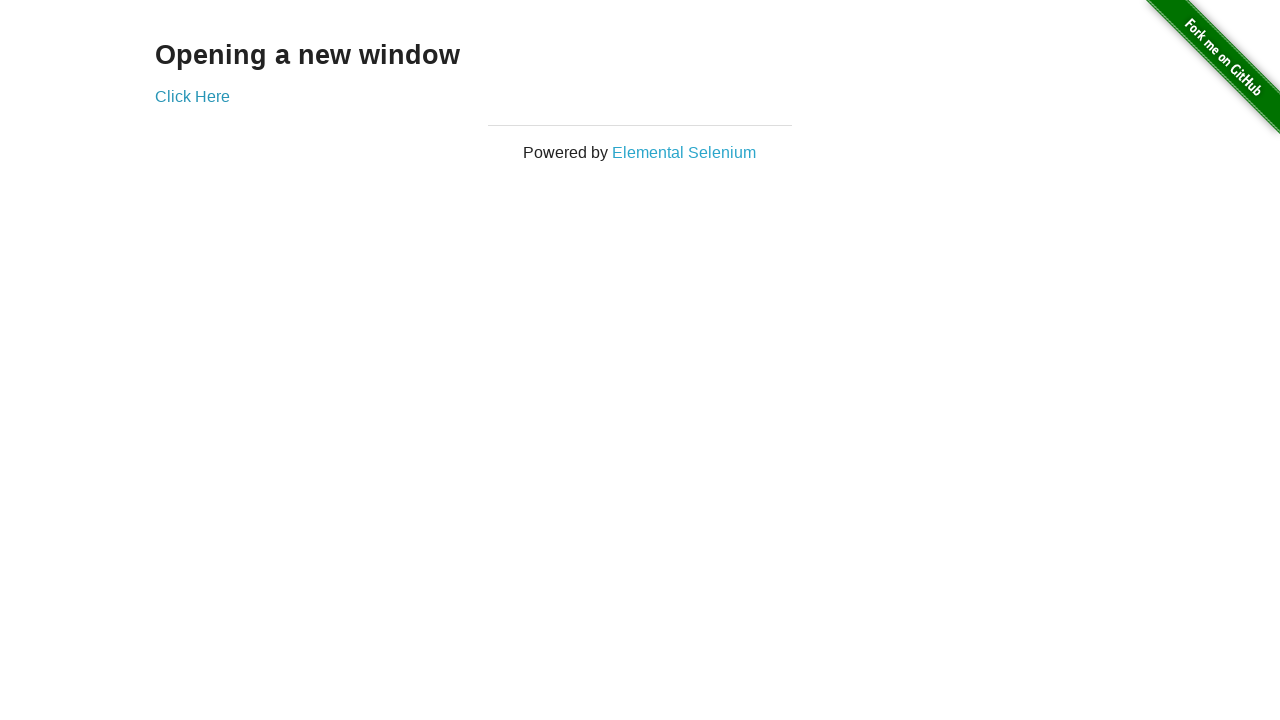

Retrieved text from parent window: 'Opening a new window'
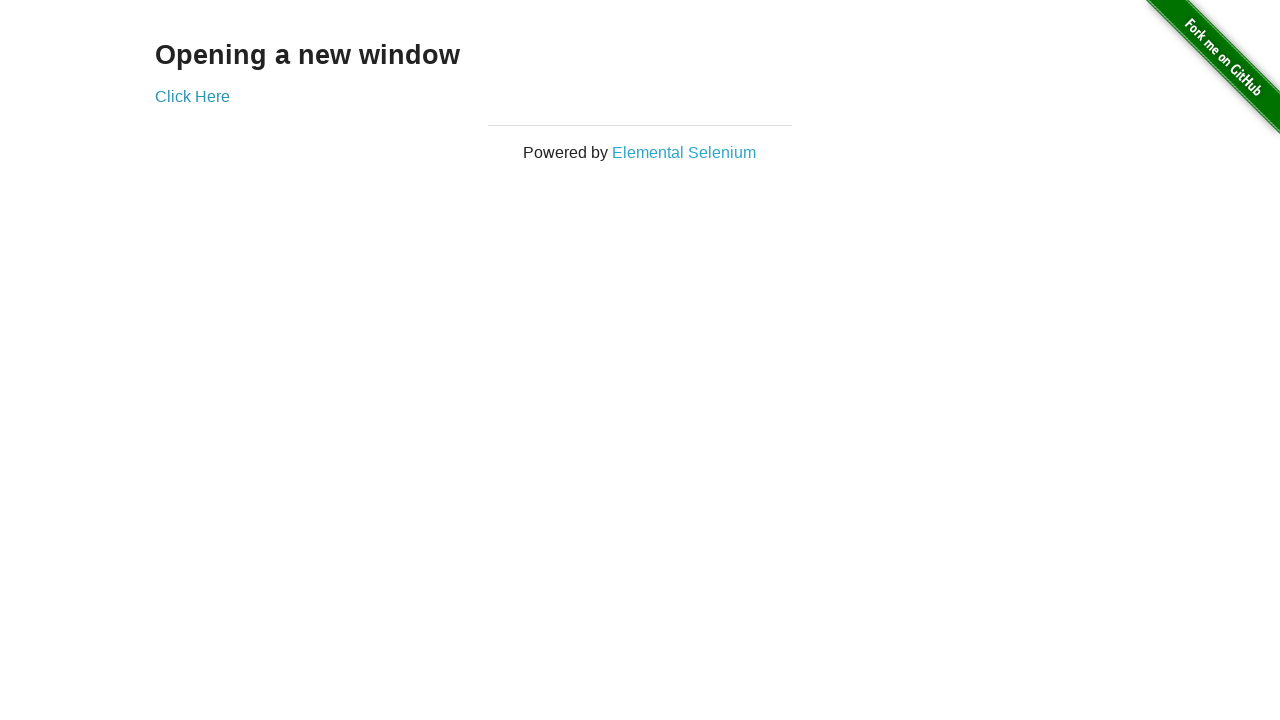

Closed child window
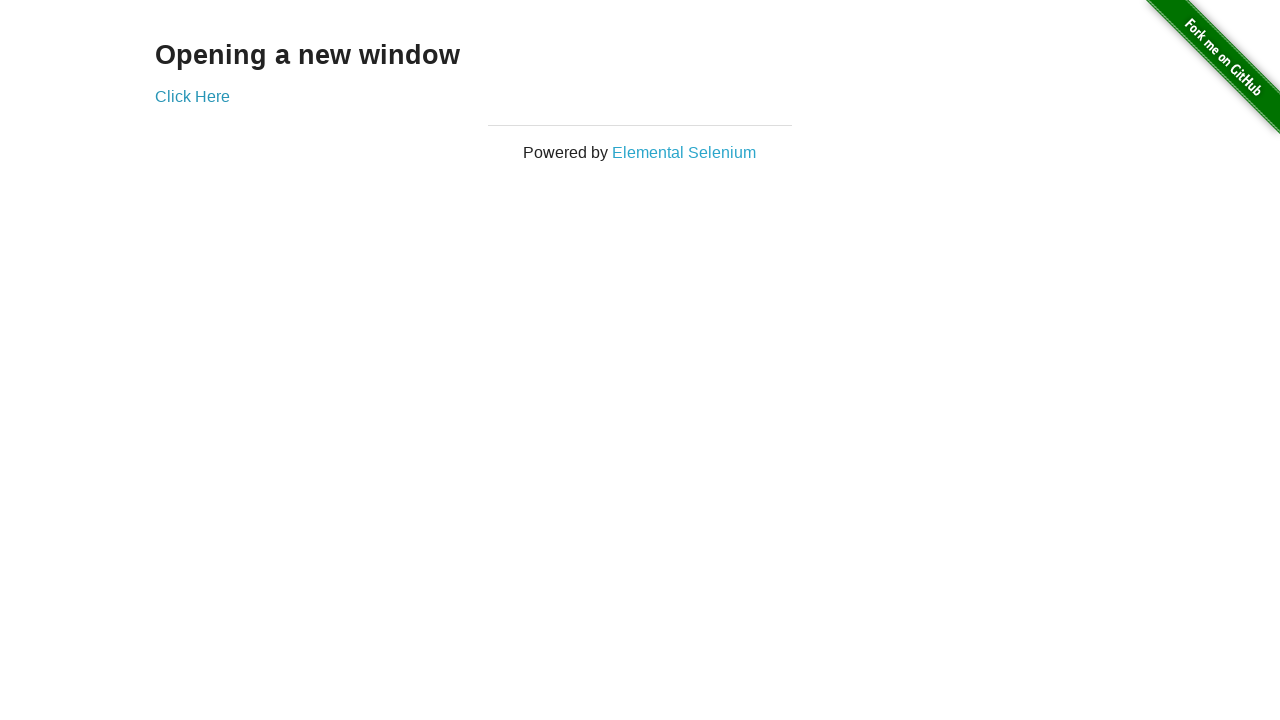

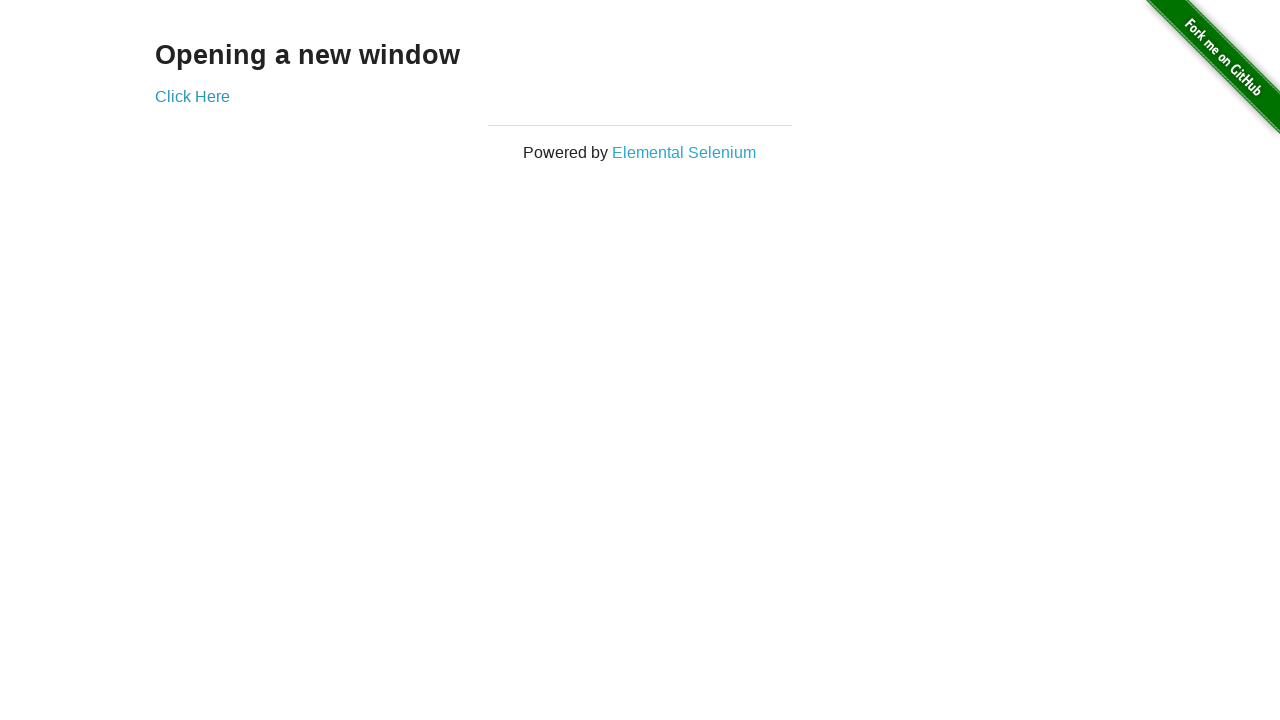